Tests hover navigation to Big Data menu section, clicking through to learn about Big Data fundamentals

Starting URL: https://www.guru99.com/

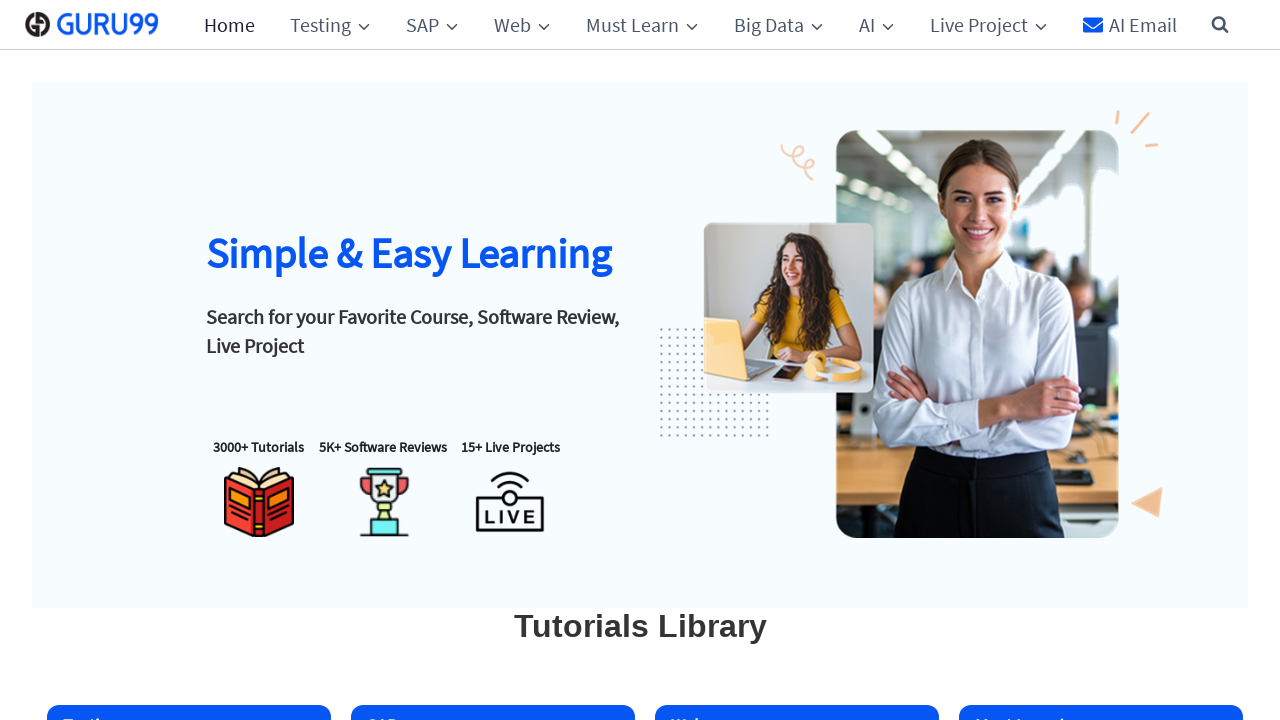

Hovered over Big Data menu item at (779, 24) on xpath=//li[@id='menu-item-3177']/a/span
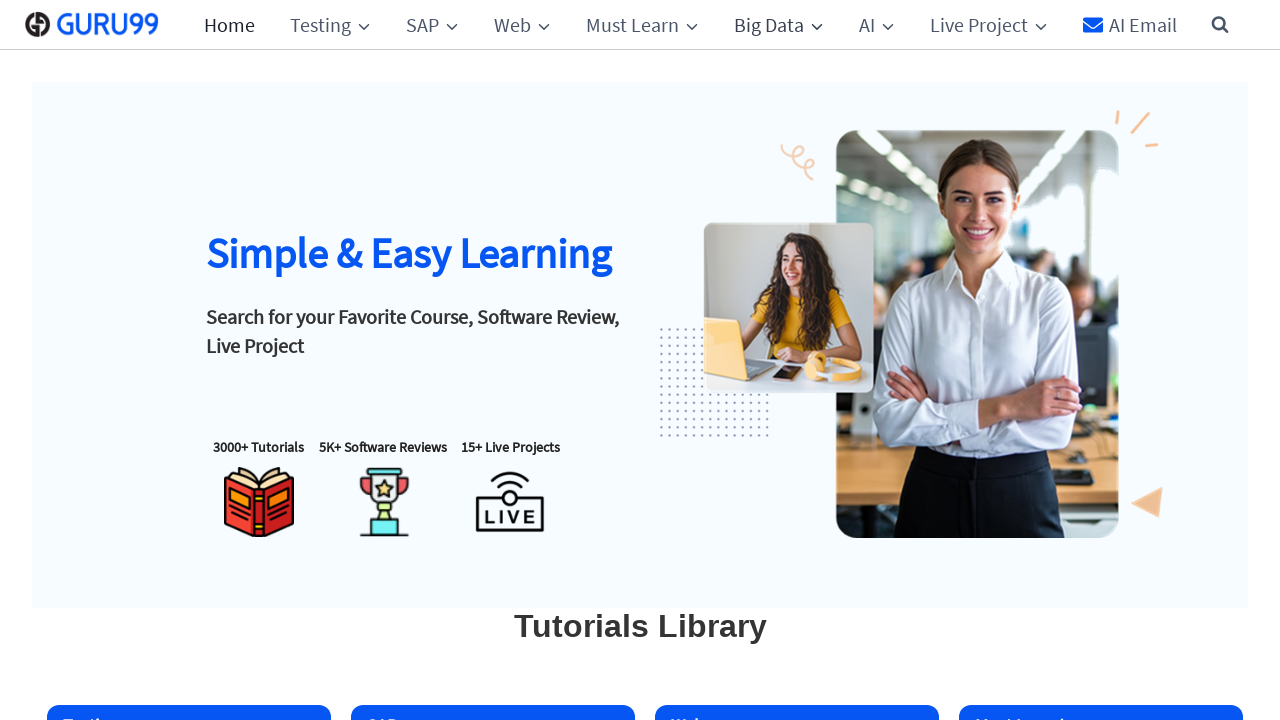

Clicked on Big Data menu item at (779, 24) on xpath=//li[@id='menu-item-3177']/a/span
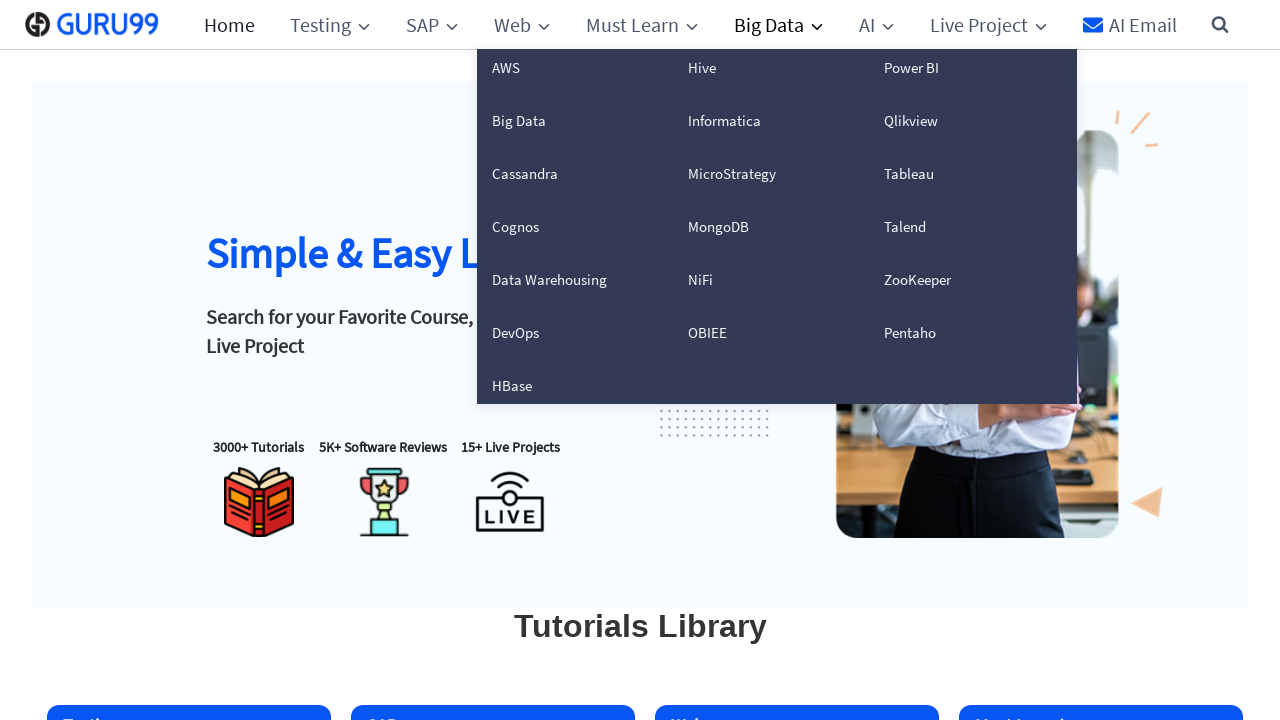

Clicked on Big Data submenu item at (566, 120) on xpath=//li[@id='menu-item-4997']/a
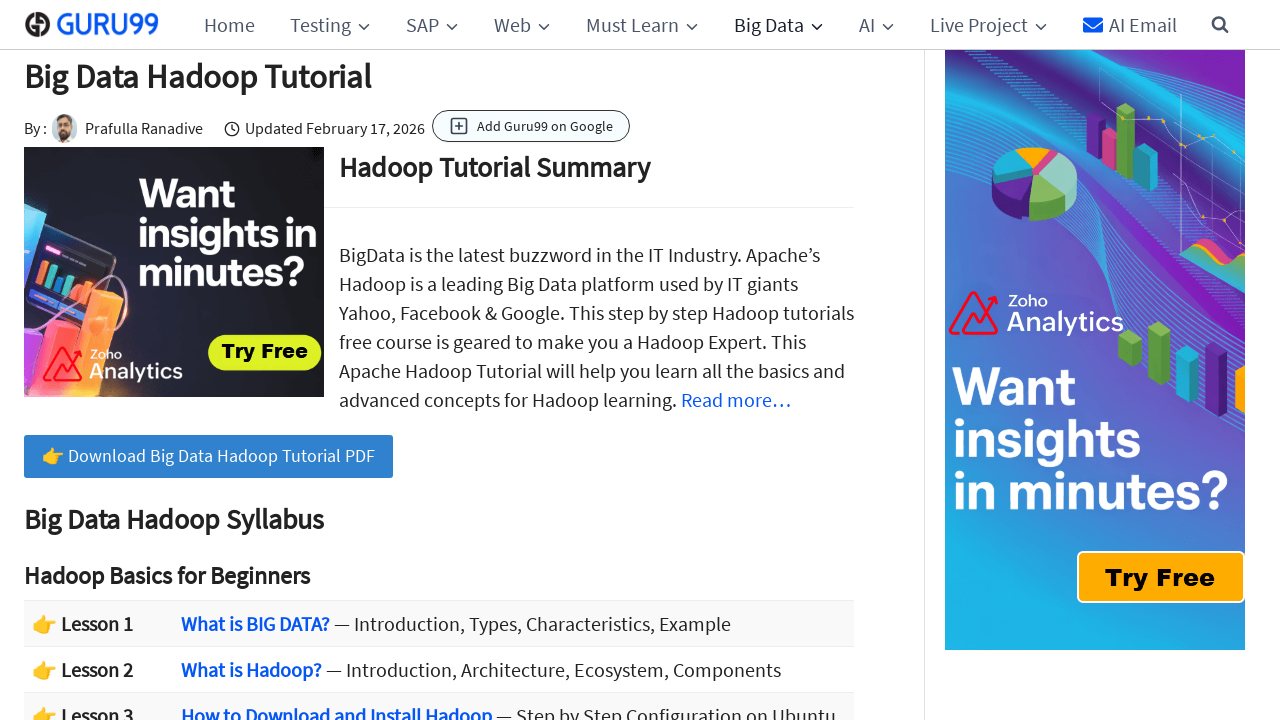

Clicked on 'What is BIG DATA?' link at (256, 623) on text=What is BIG DATA?
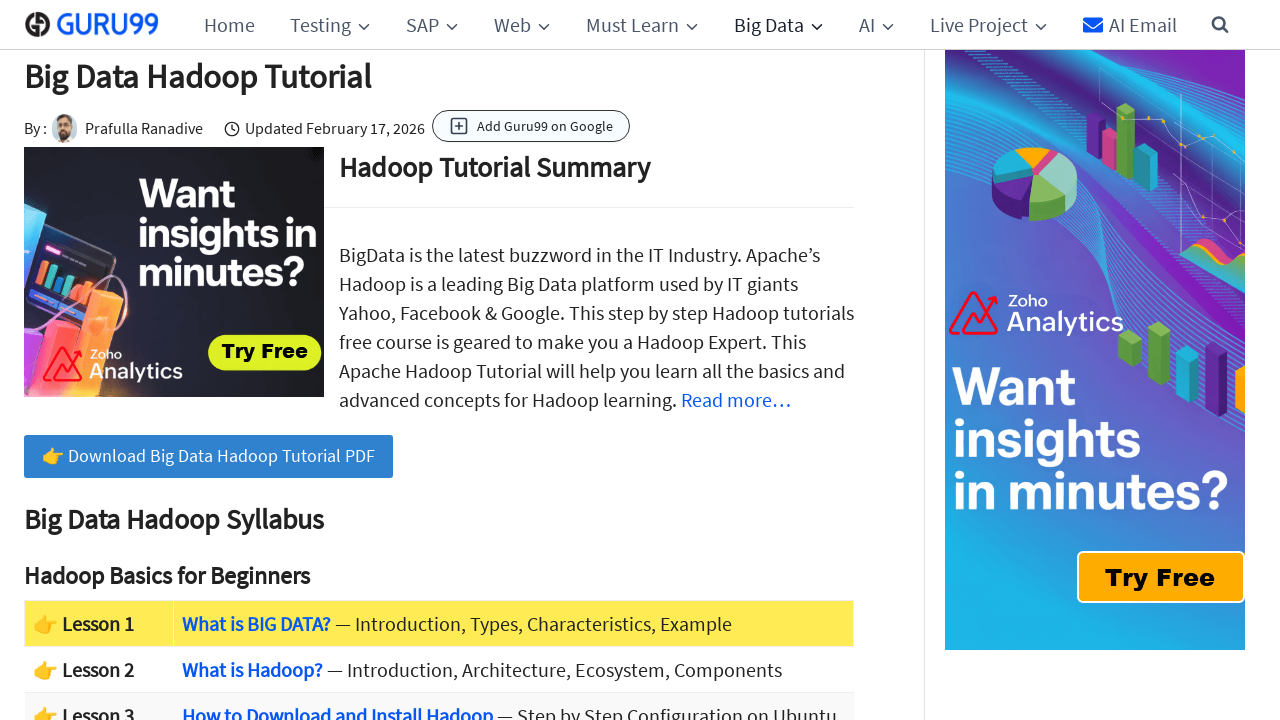

Big Data fundamentals page loaded with entry title displayed
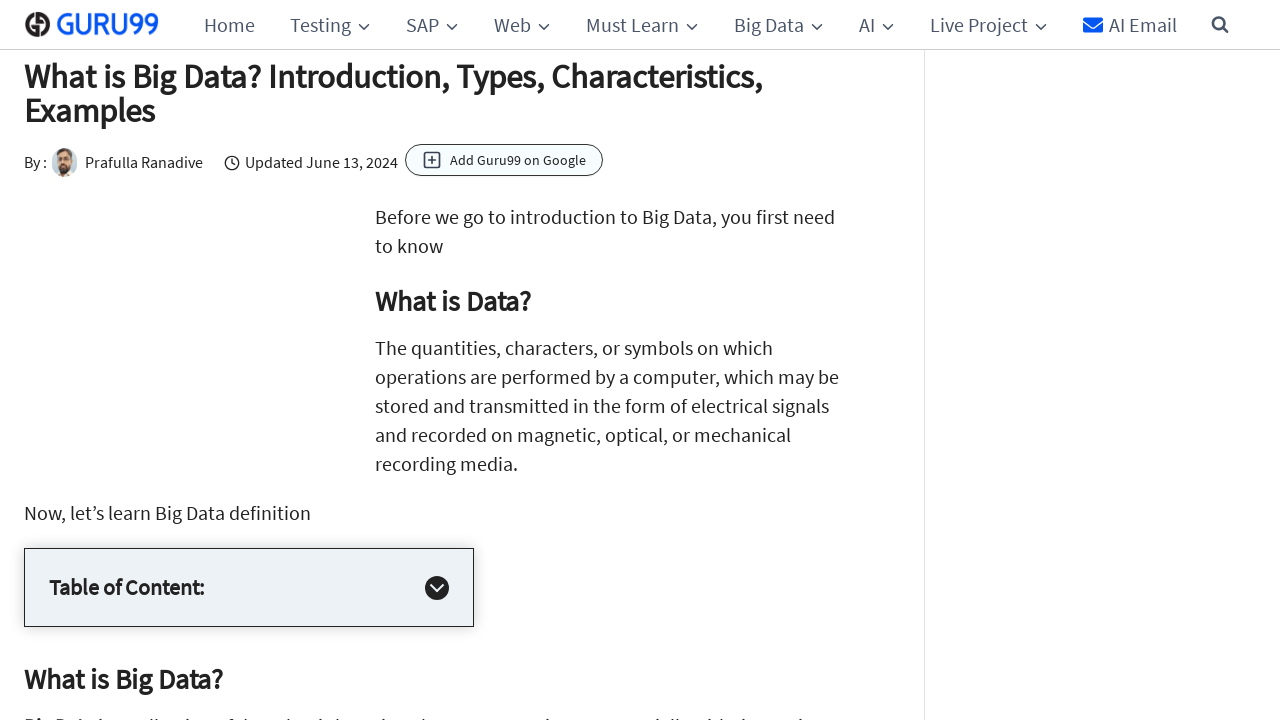

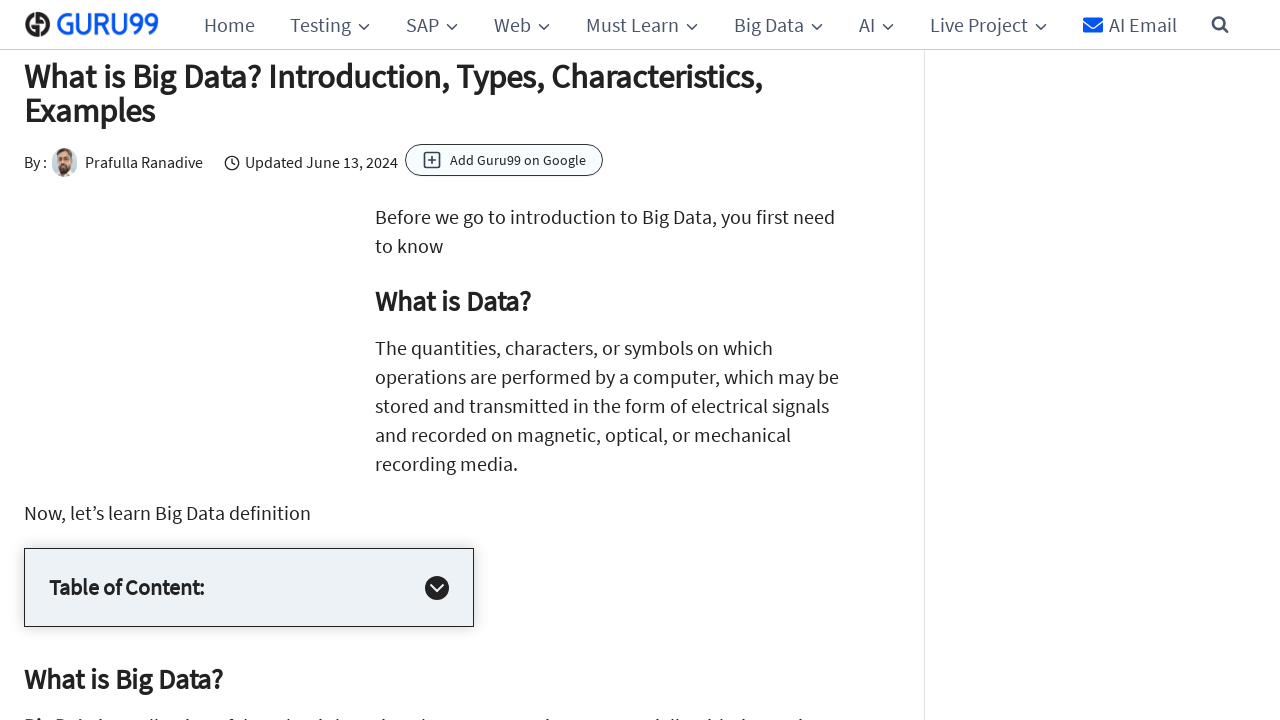